Tests the sortable list functionality on DemoQA by dragging and dropping list items to reorder them

Starting URL: https://demoqa.com/sortable

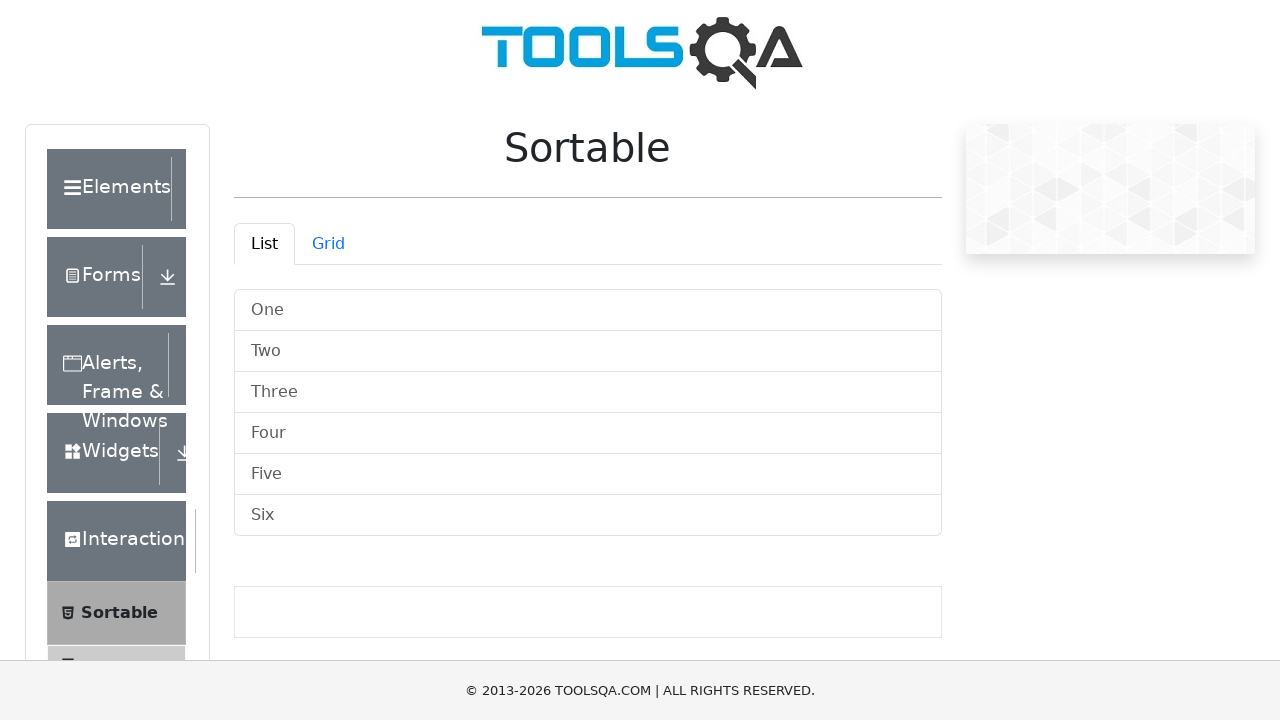

Waited for sortable list items to be visible
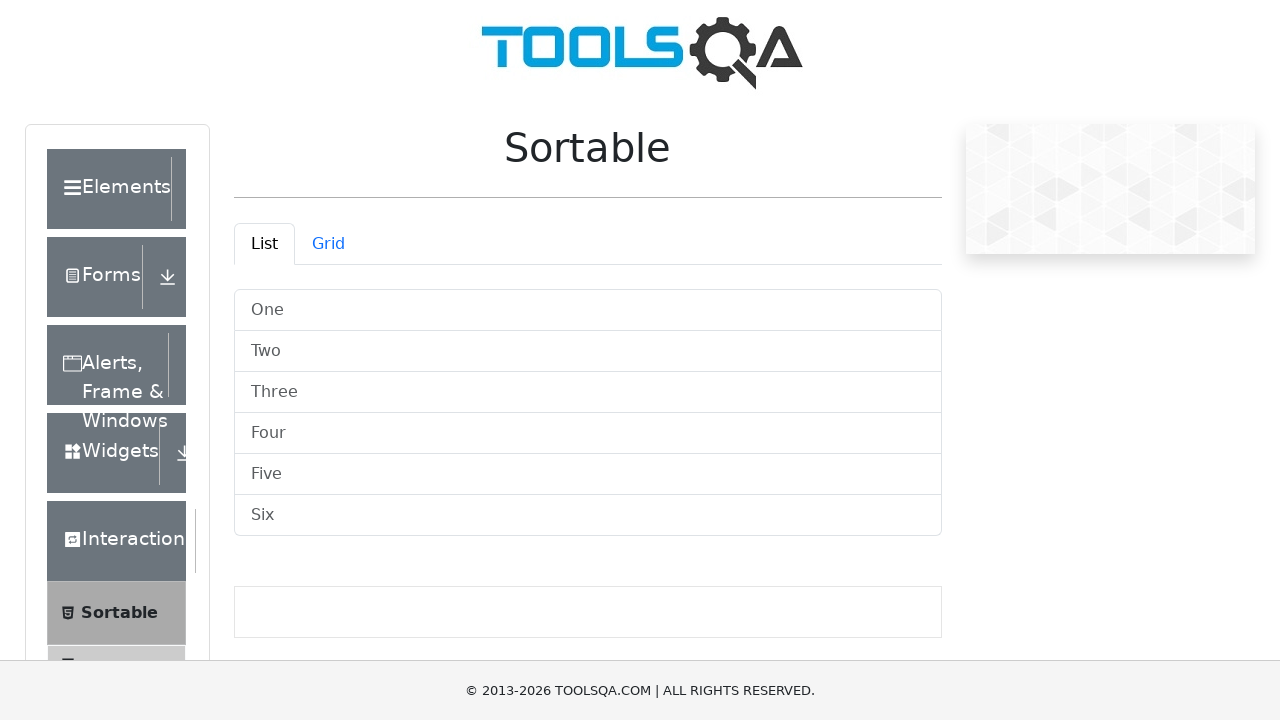

Located all list items in the sortable list
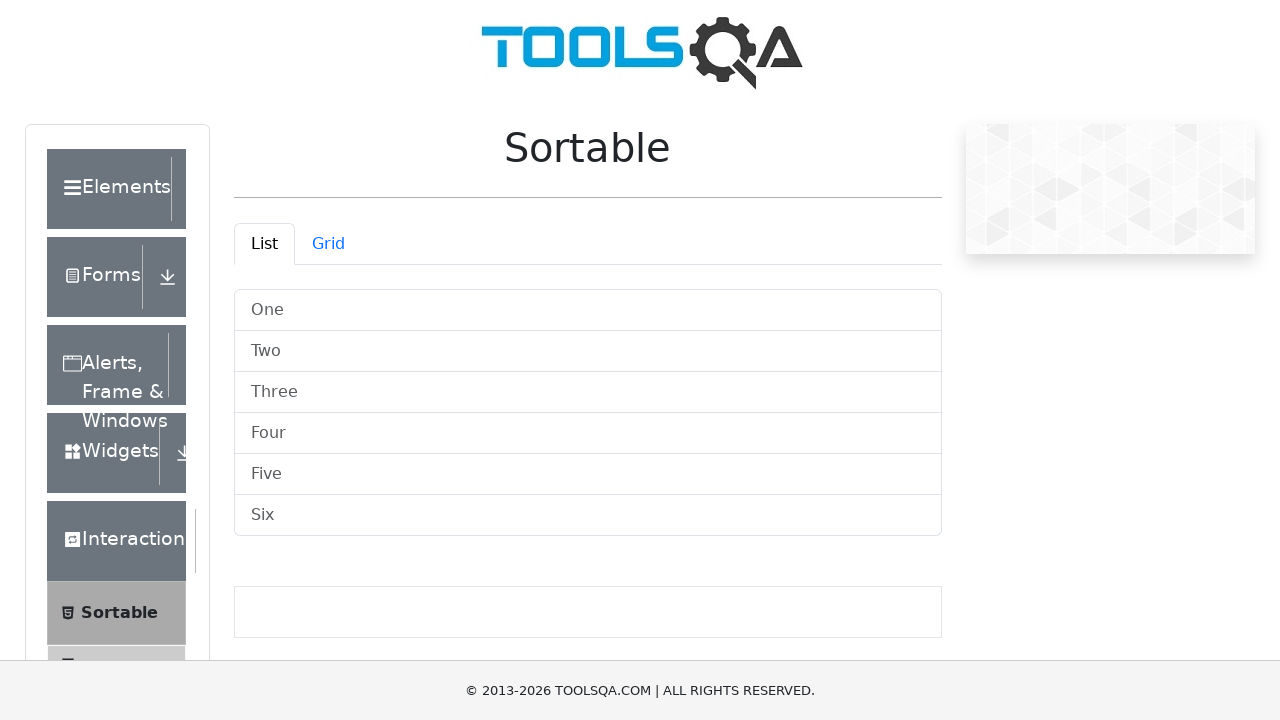

Counted 6 list items in the sortable list
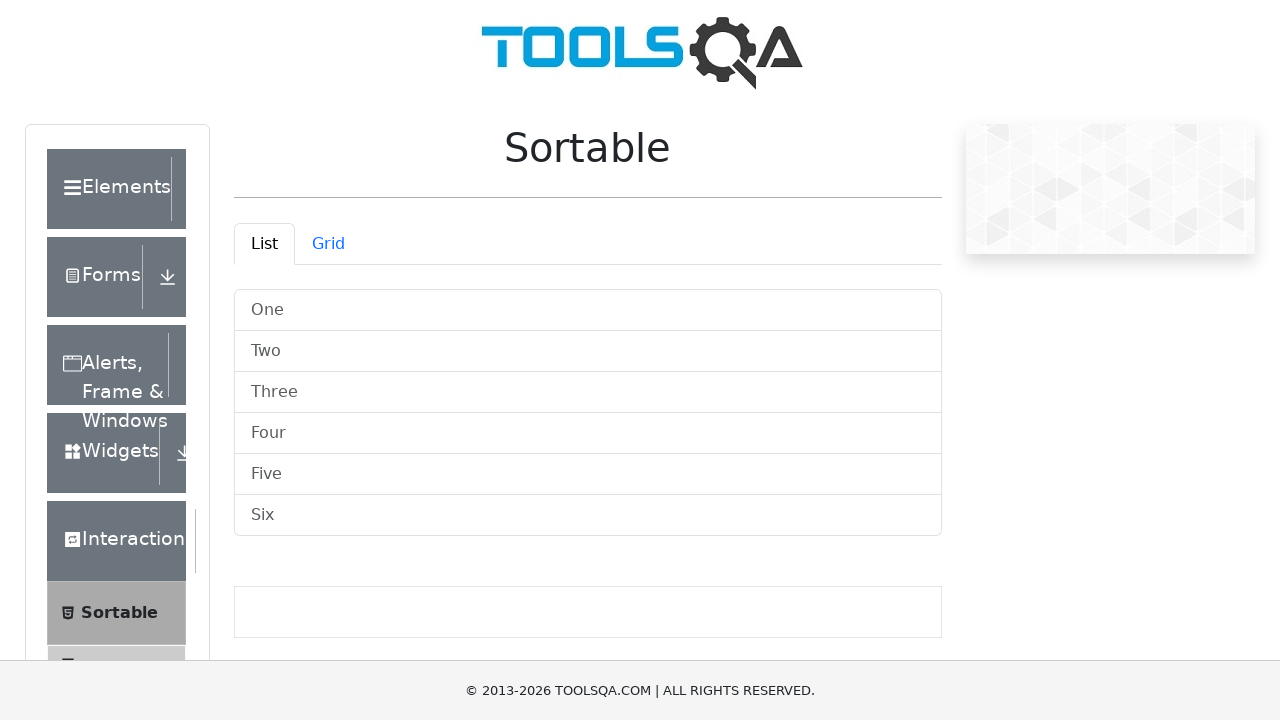

Scrolled list item 0 into view
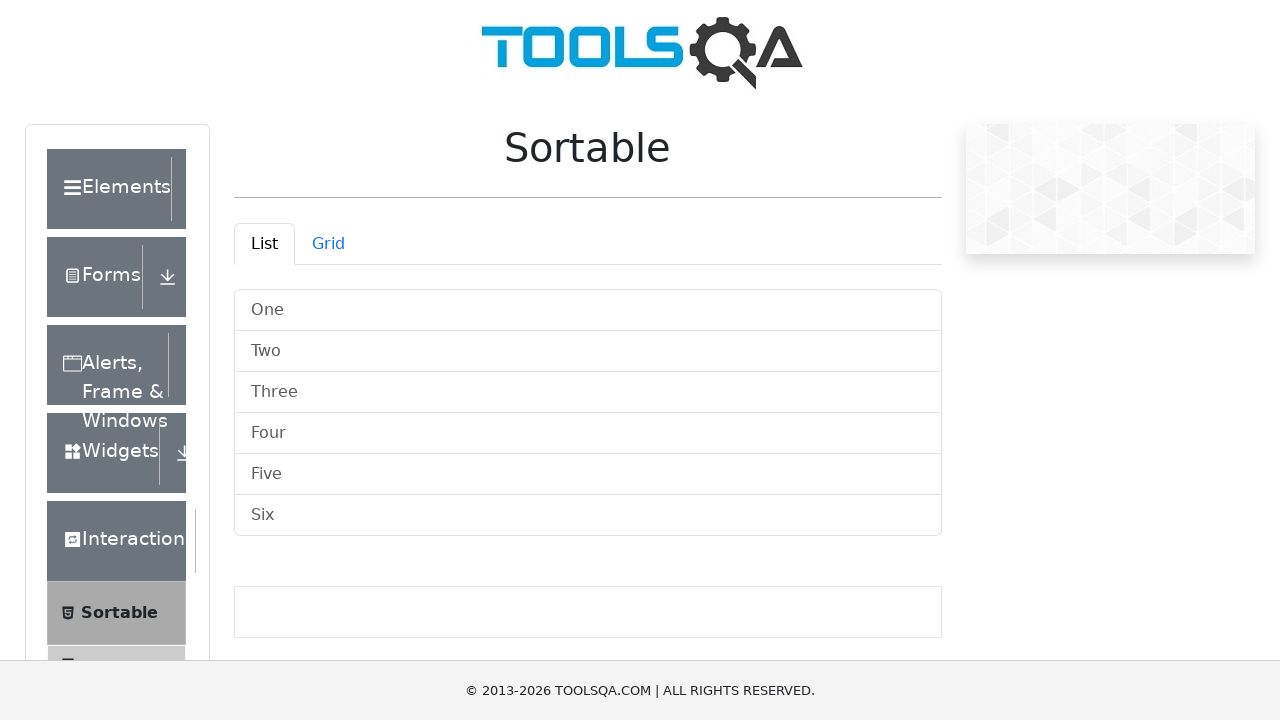

Dragged list item 0 to position 1 at (588, 352)
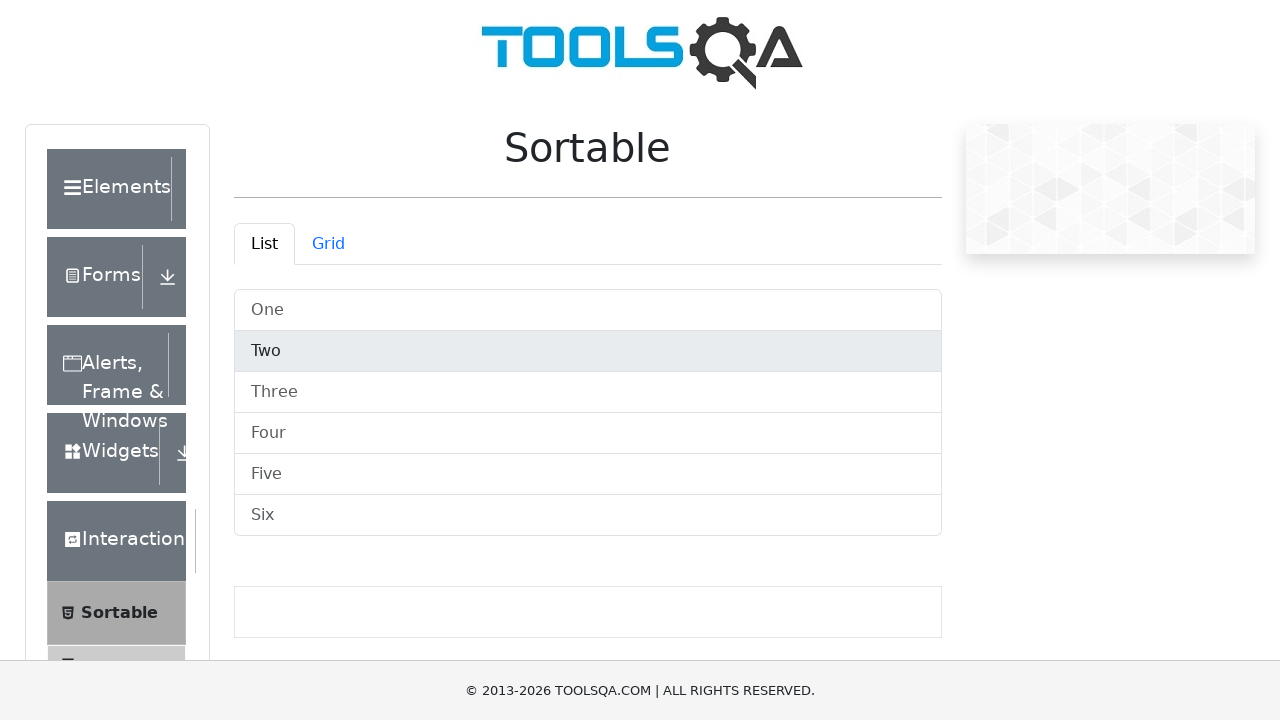

Scrolled list item 1 into view
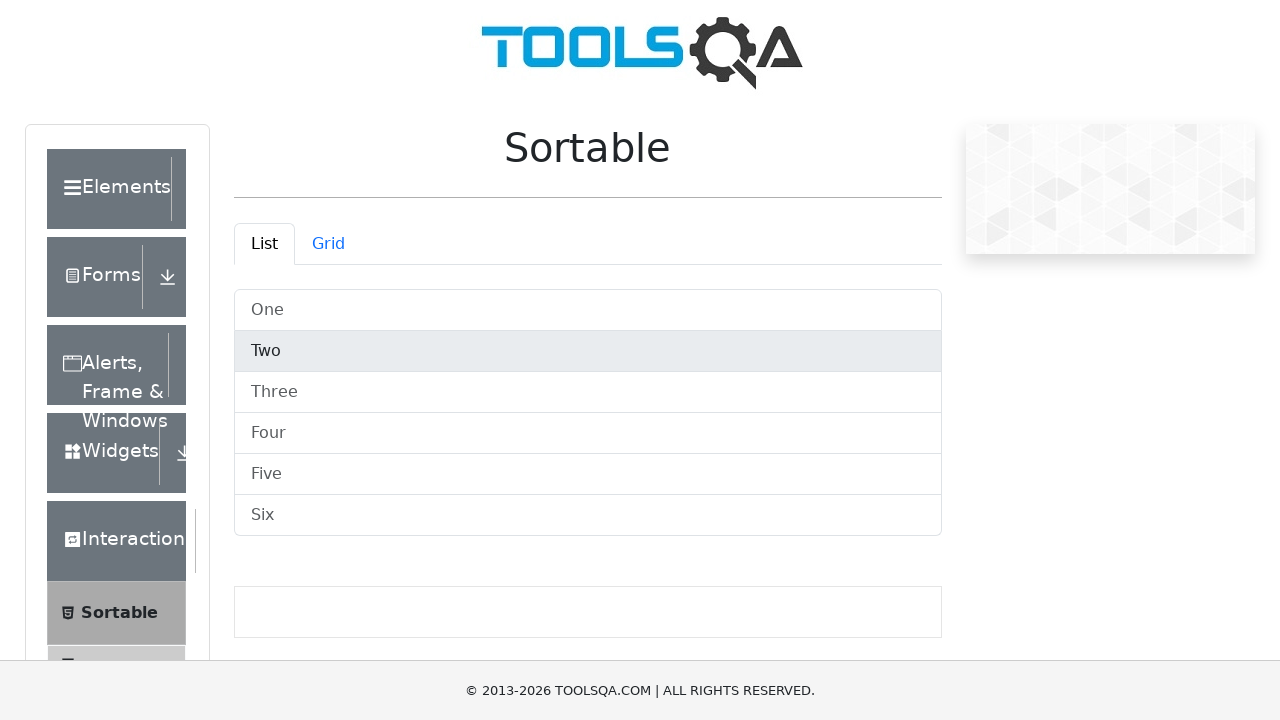

Dragged list item 1 to position 2 at (588, 392)
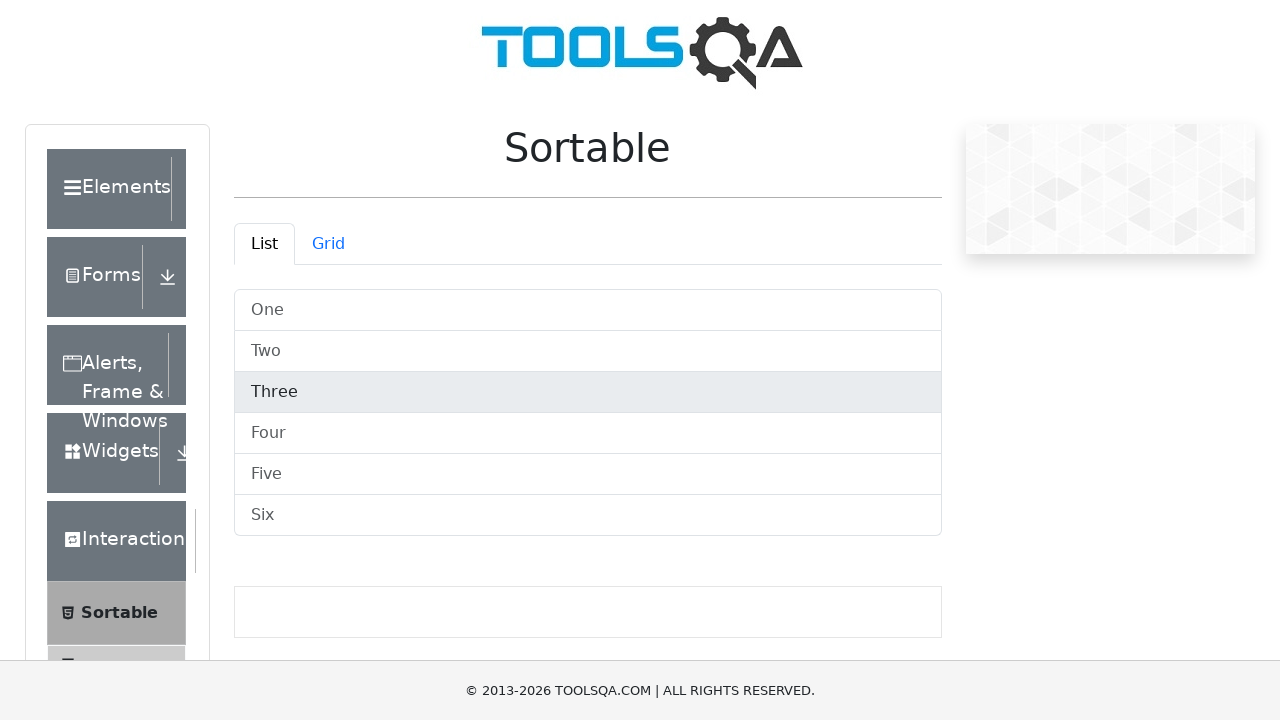

Scrolled list item 2 into view
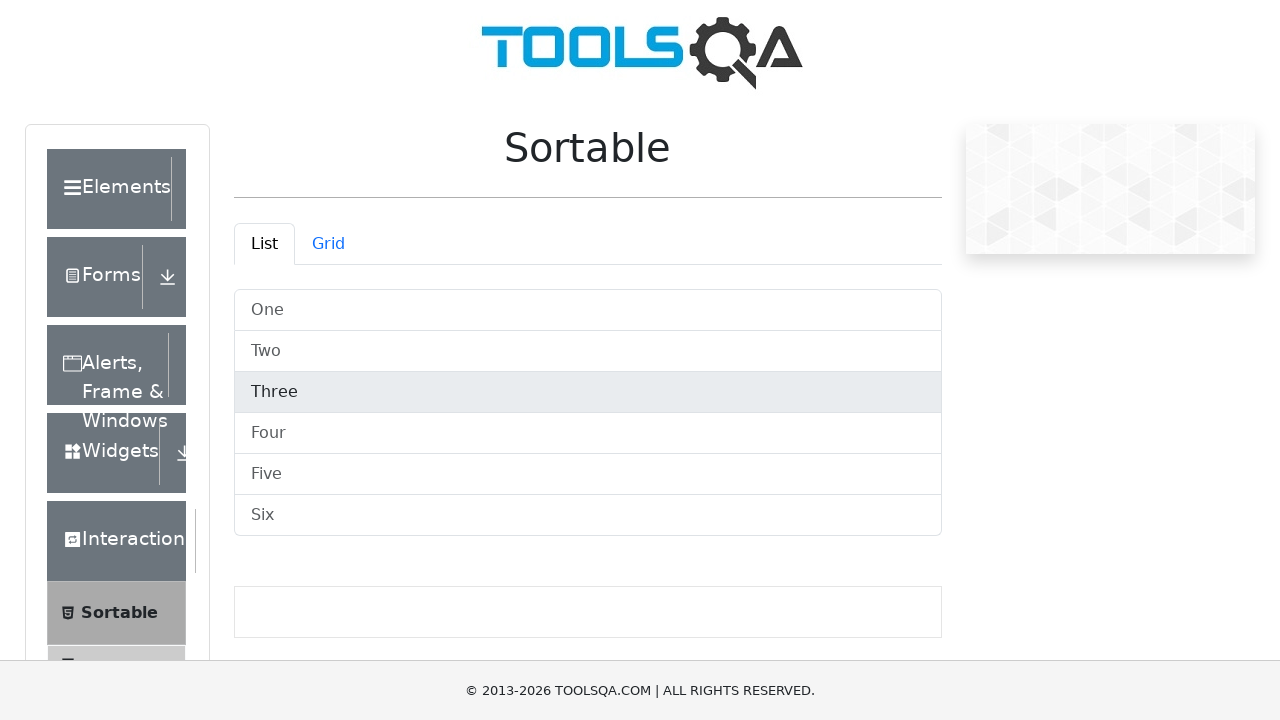

Dragged list item 2 to position 3 at (588, 434)
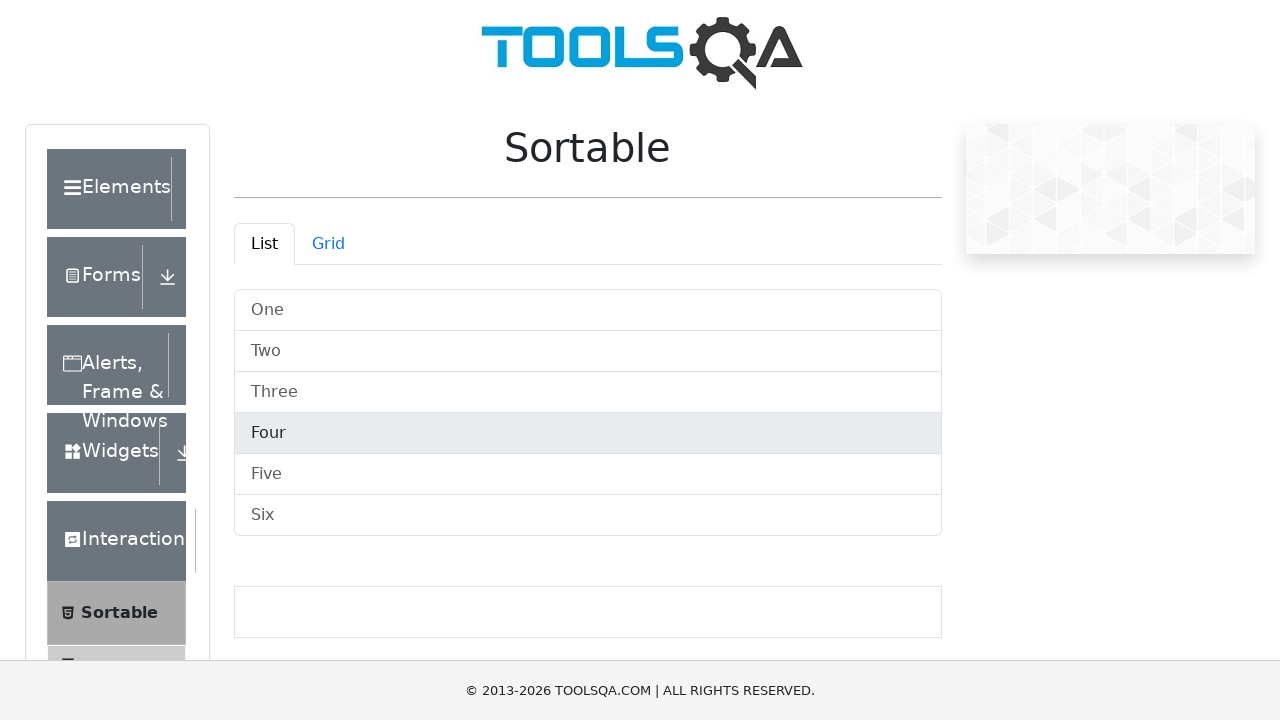

Scrolled list item 3 into view
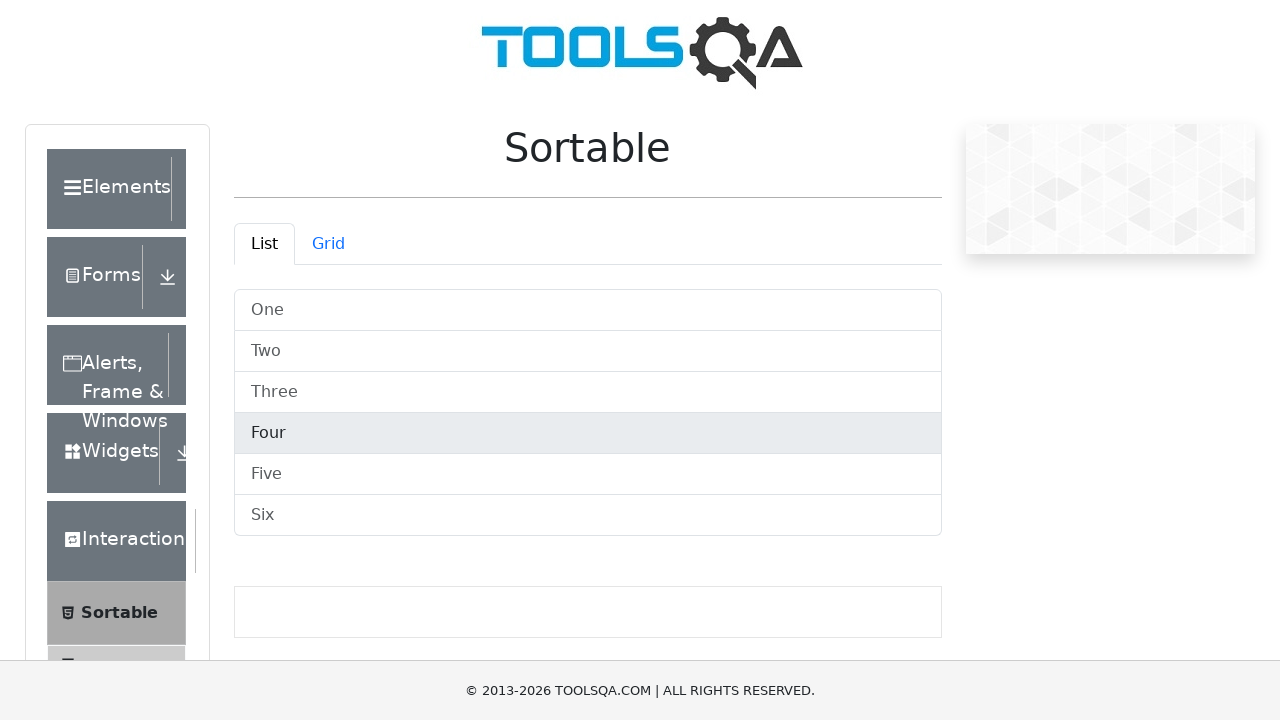

Dragged list item 3 to position 4 at (588, 474)
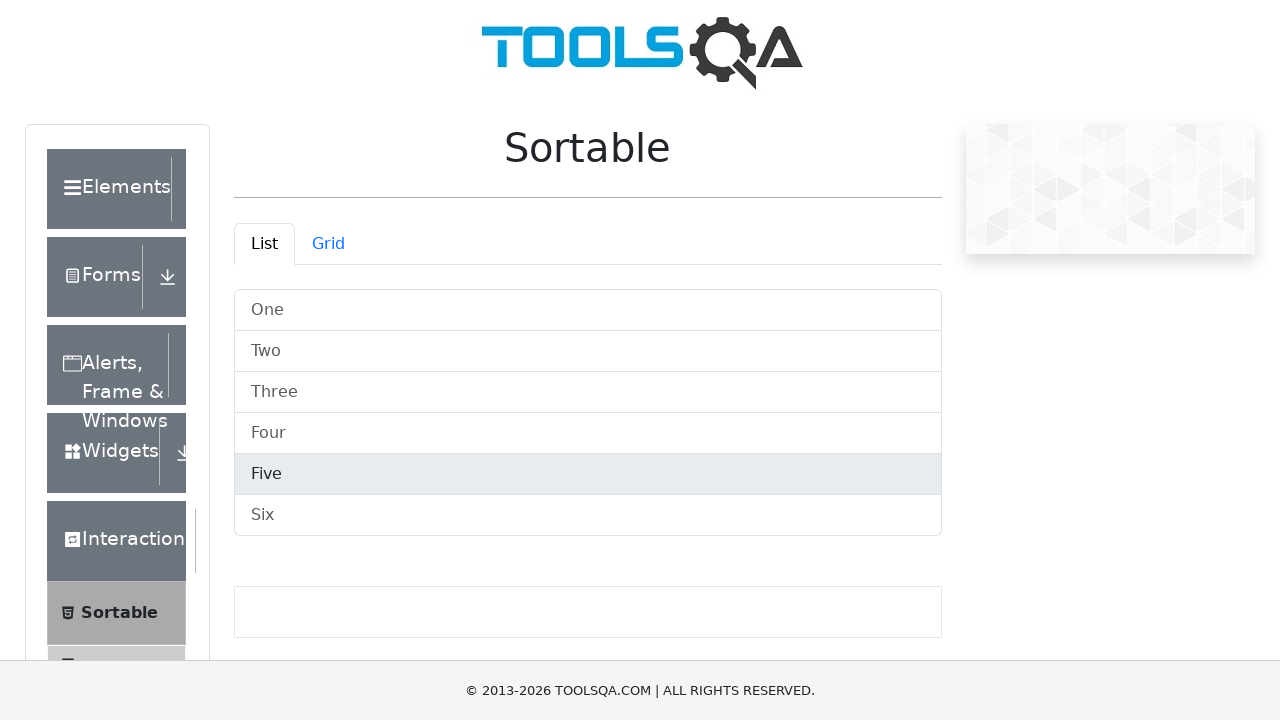

Waited 500ms for drag and drop operations to complete
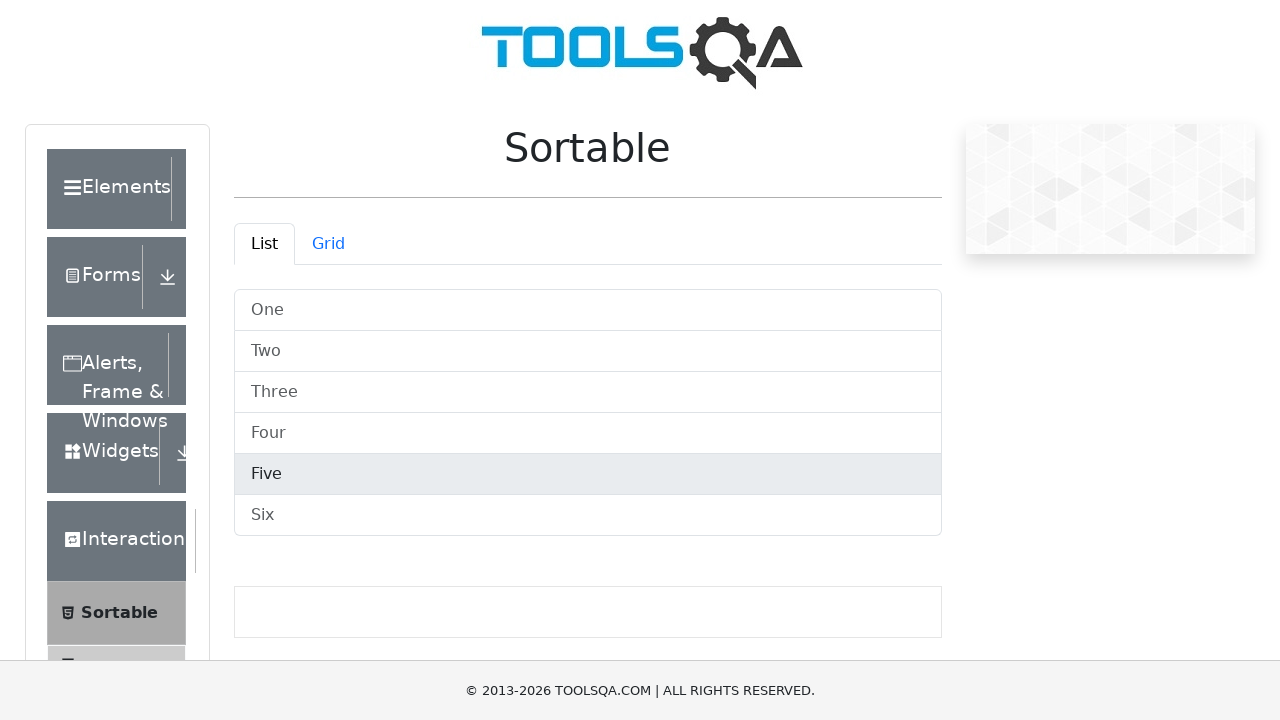

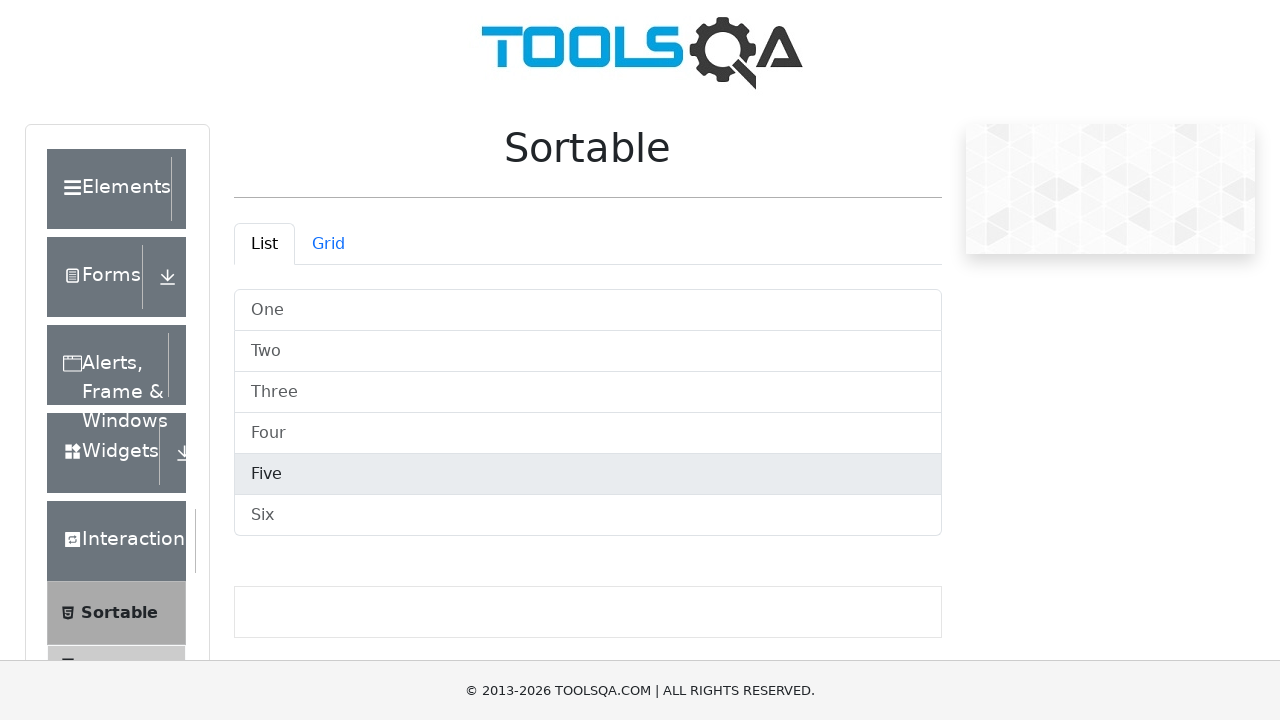